Tests handling of JavaScript alert dialogs by accepting and dismissing confirm dialogs

Starting URL: https://rahulshettyacademy.com/AutomationPractice

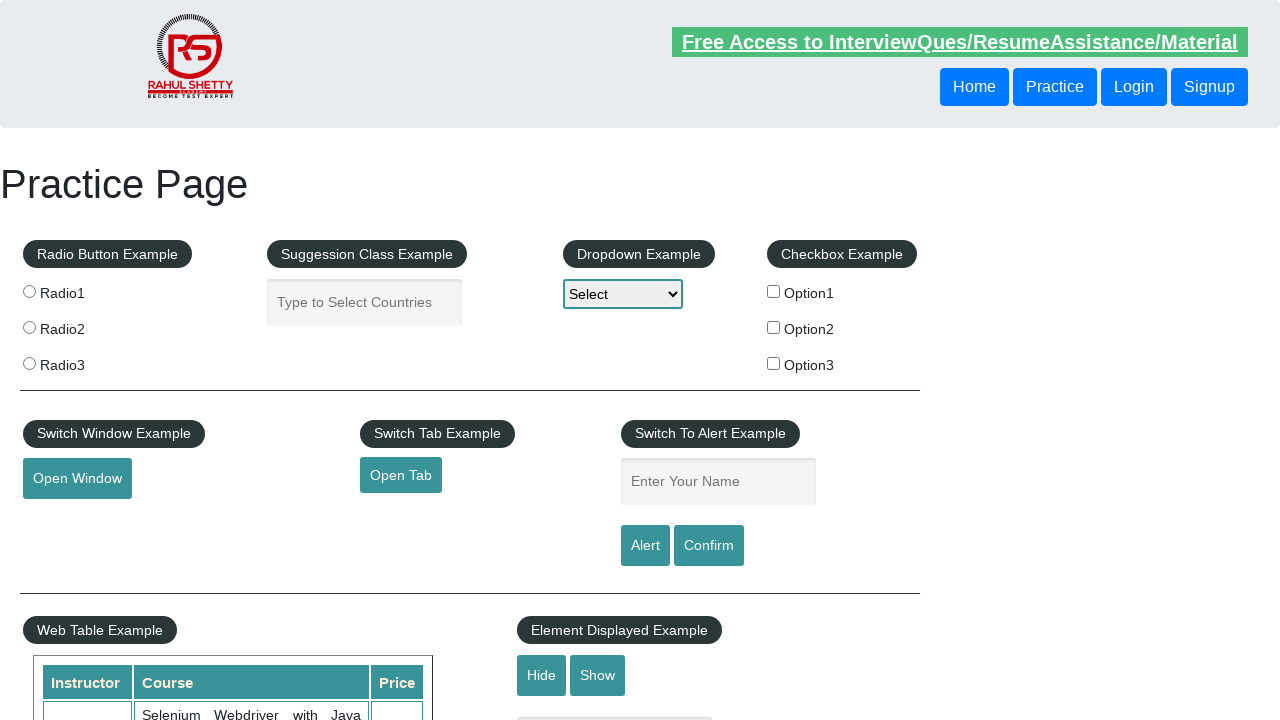

Set up dialog handler to accept alerts
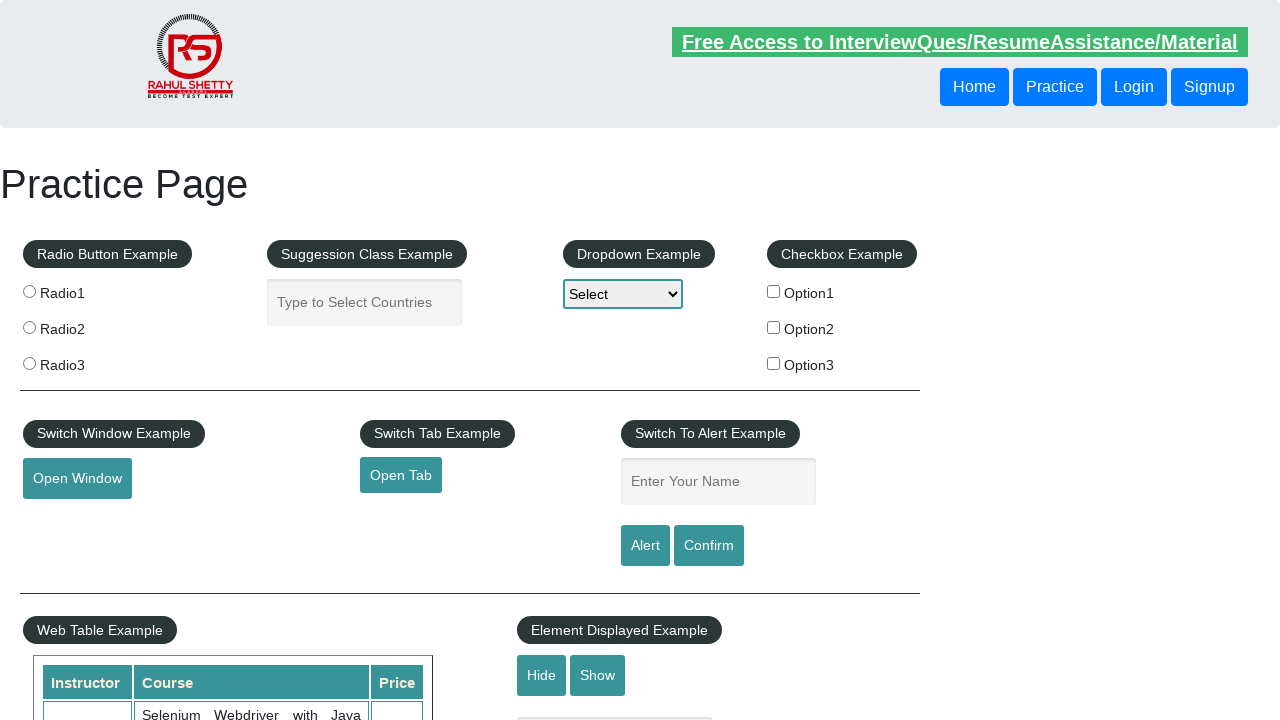

Clicked Confirm button to trigger alert at (709, 546) on internal:role=button[name="Confirm"i]
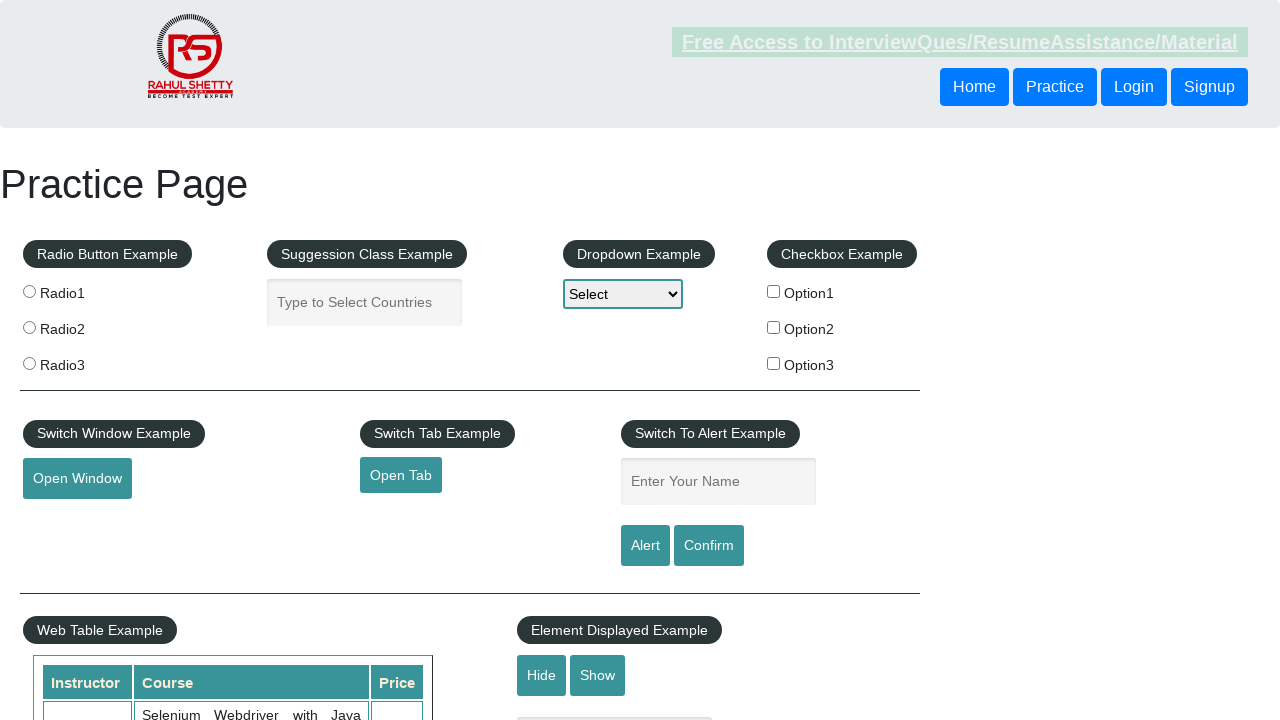

Set up dialog handler to dismiss alerts
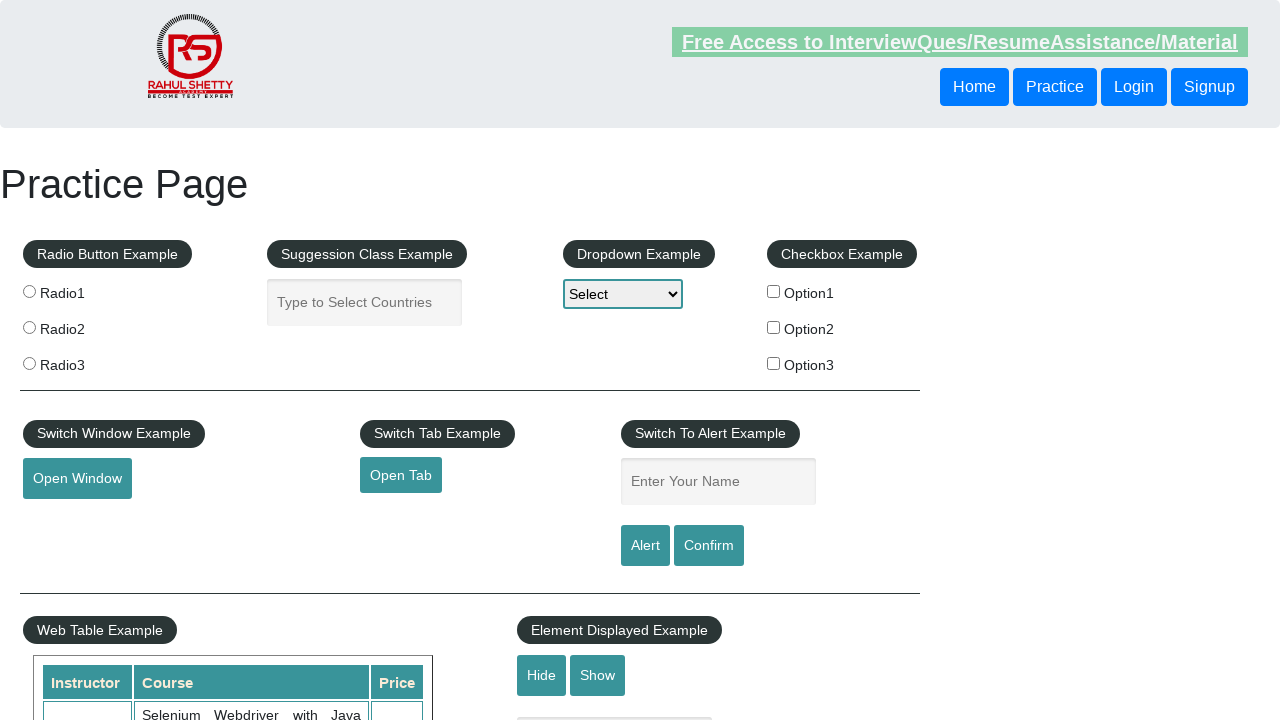

Clicked Confirm button again to trigger alert at (709, 546) on internal:role=button[name="Confirm"i]
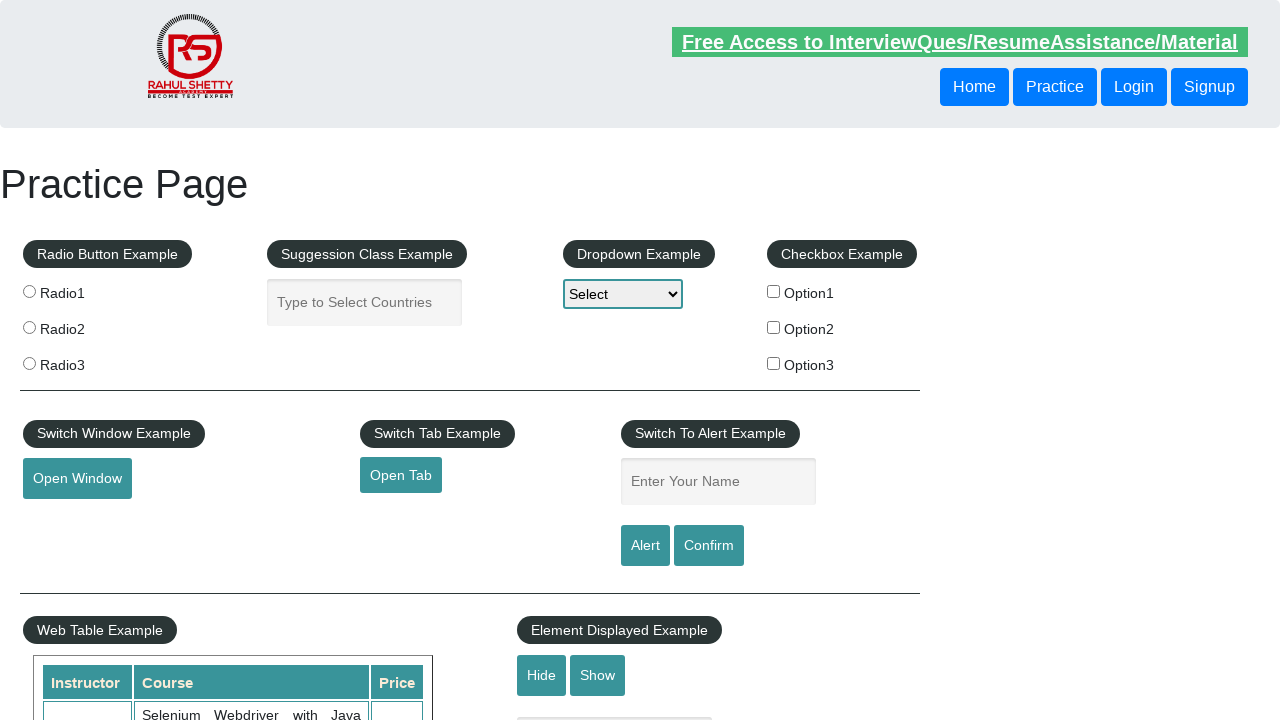

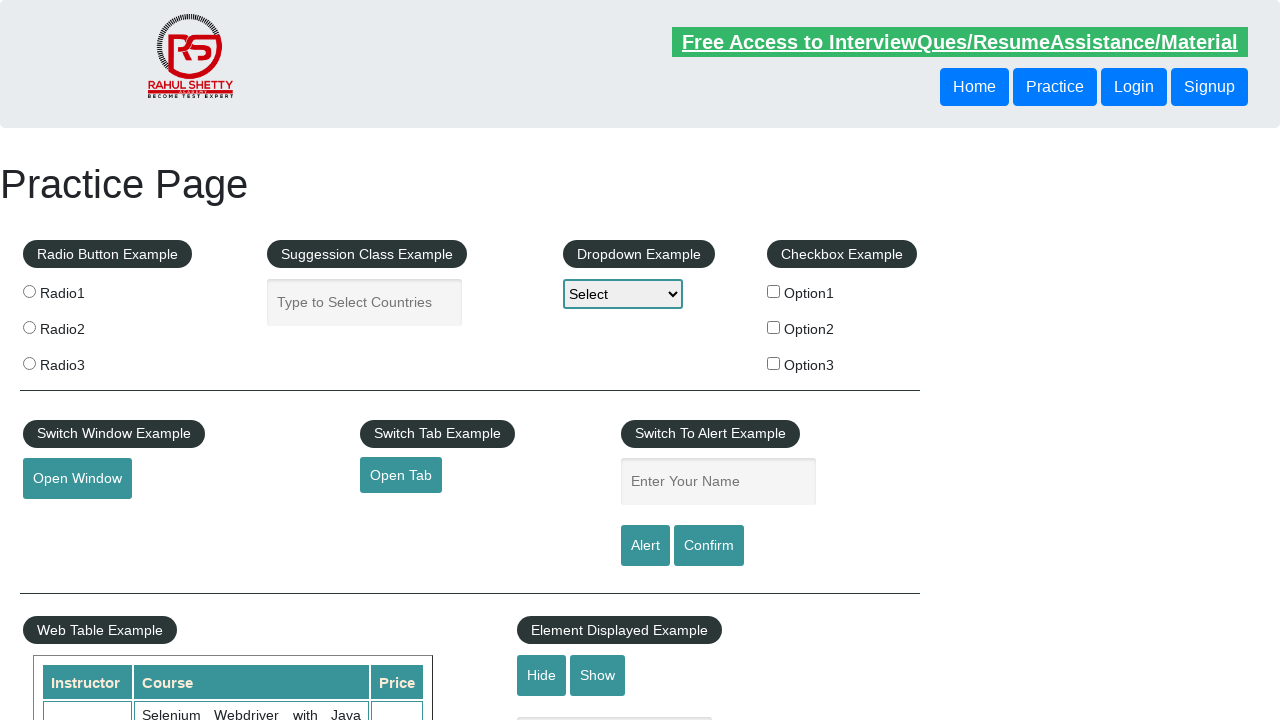